Navigates to the RPA Challenge website and clicks the download button to download the Excel challenge file.

Starting URL: https://rpachallenge.com/

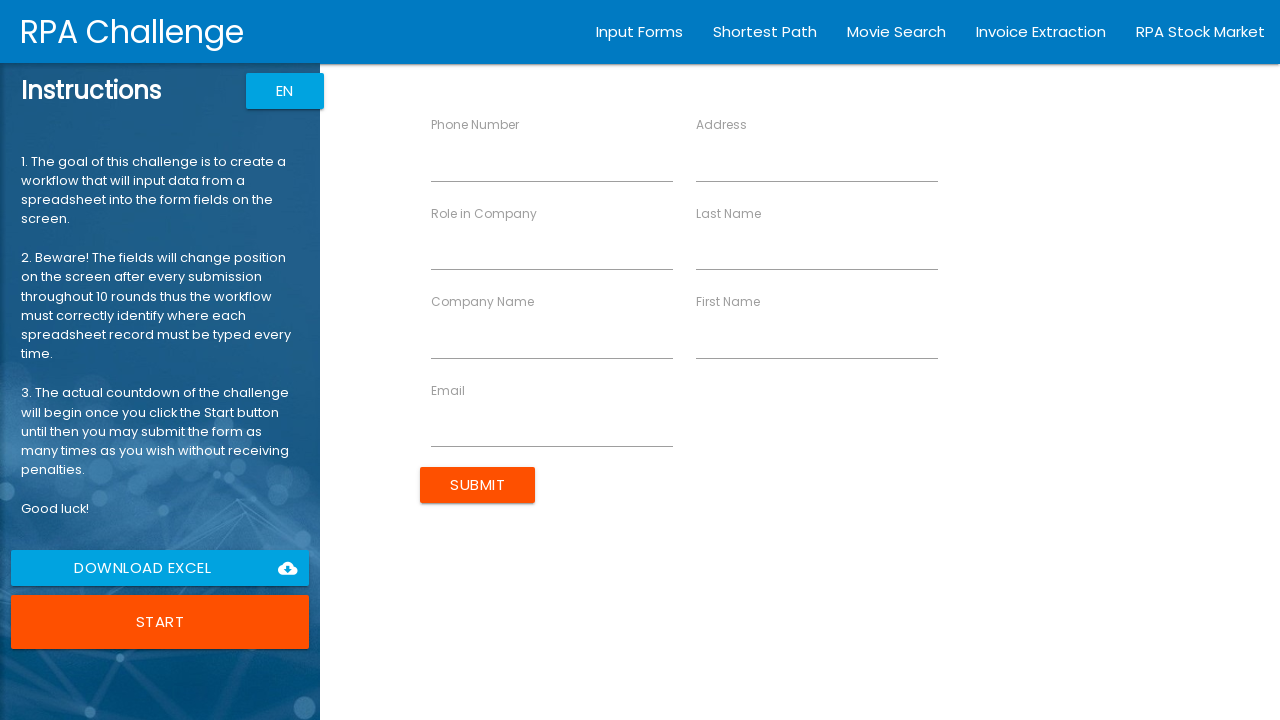

Navigated to RPA Challenge website
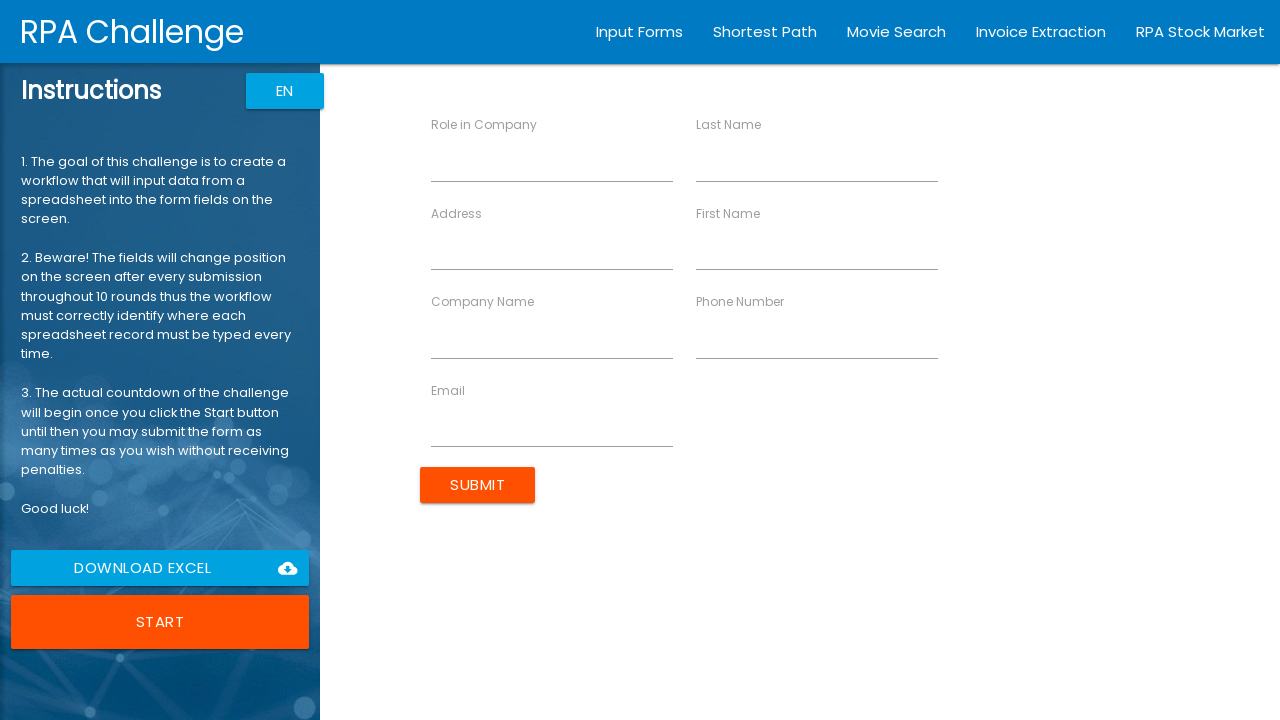

Download button element loaded
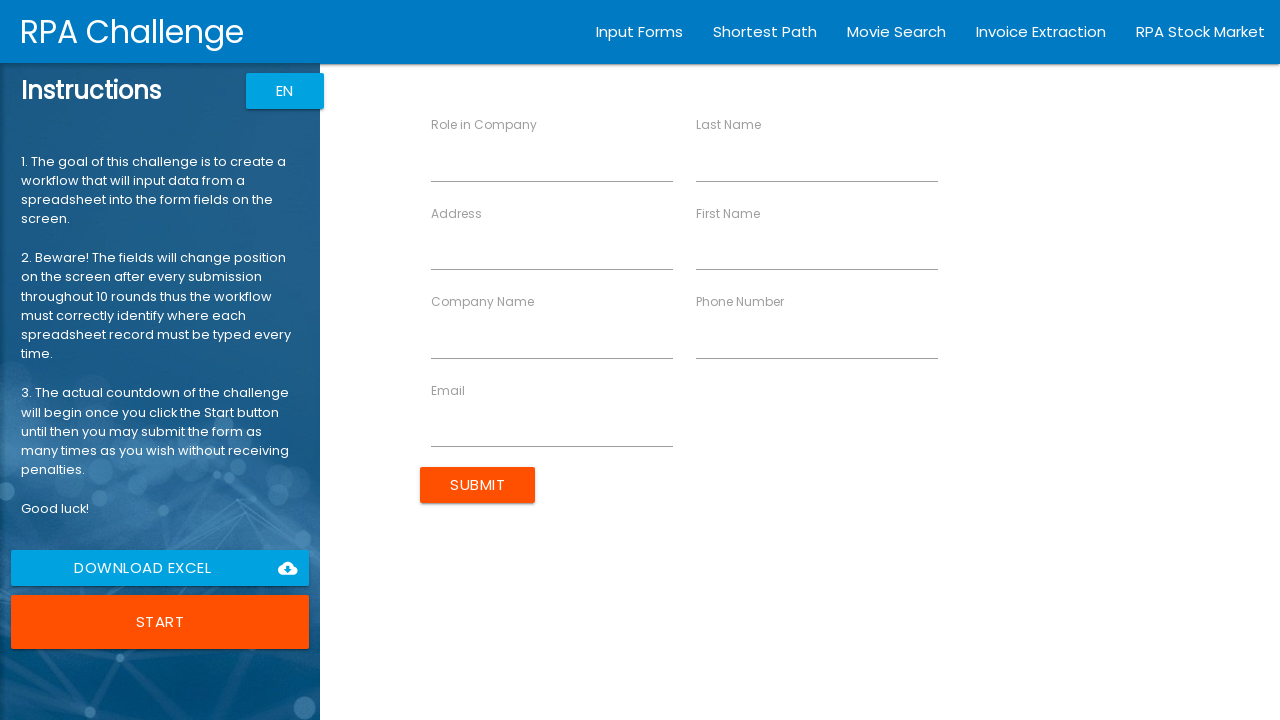

Clicked download button to download Excel challenge file
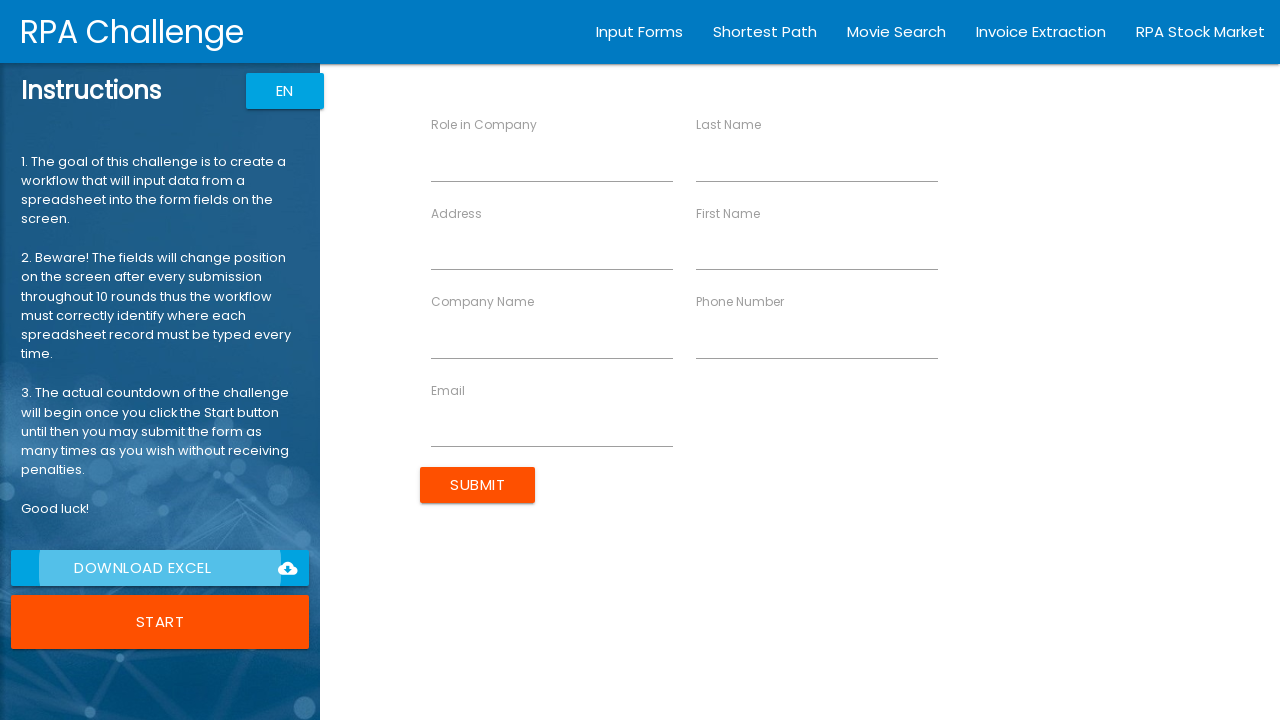

Waited for download to initiate
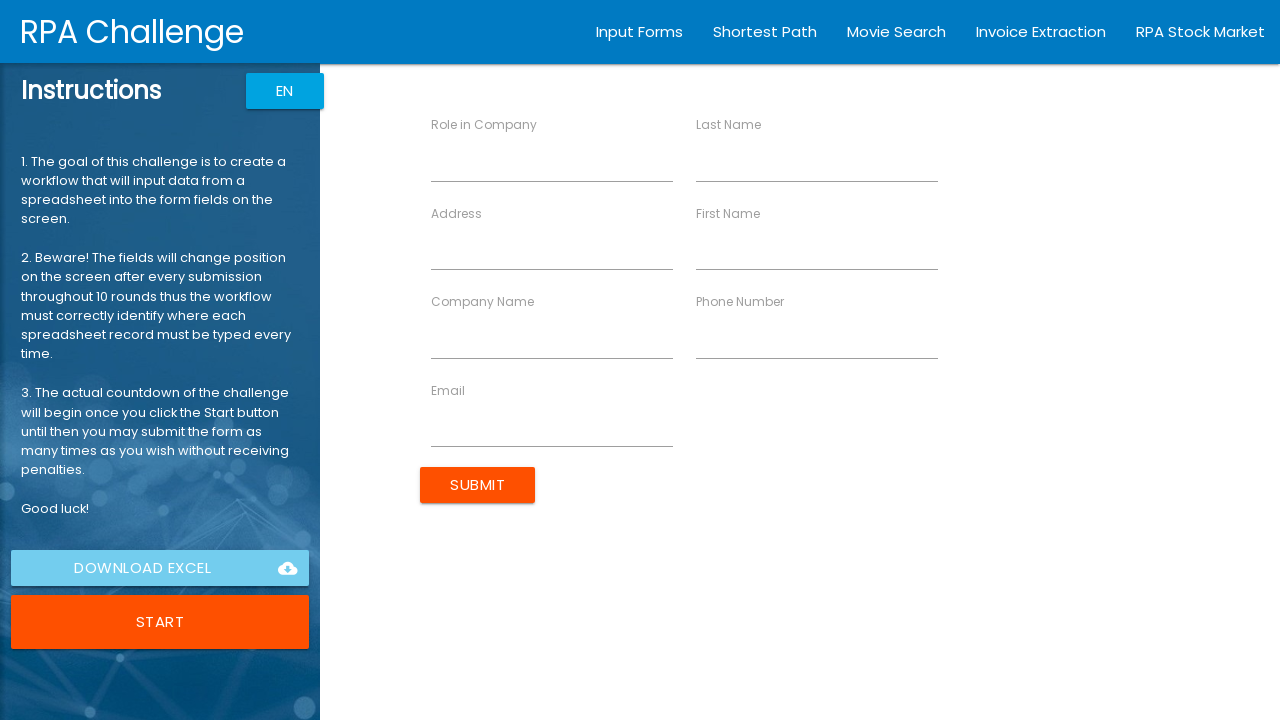

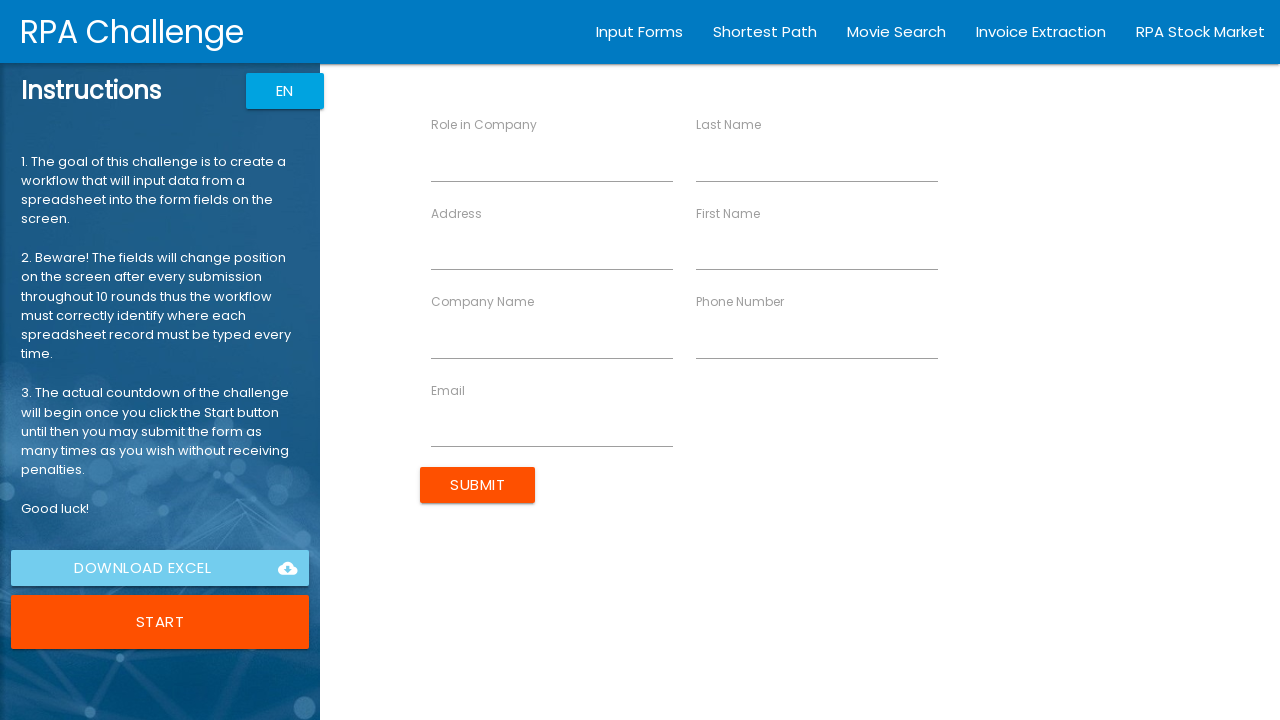